Tests that hovering over job description area shows the dropdown buttons

Starting URL: http://mhunterak.github.io/resume.html

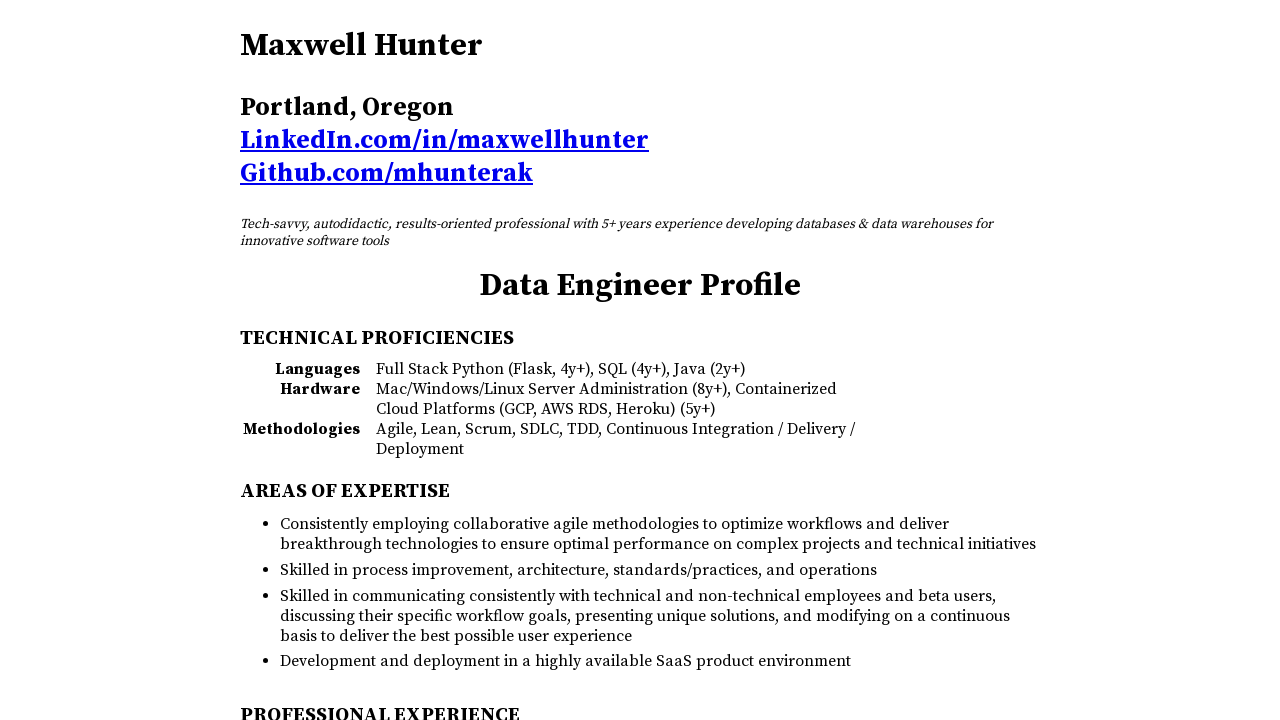

Waited for page to load (domcontentloaded)
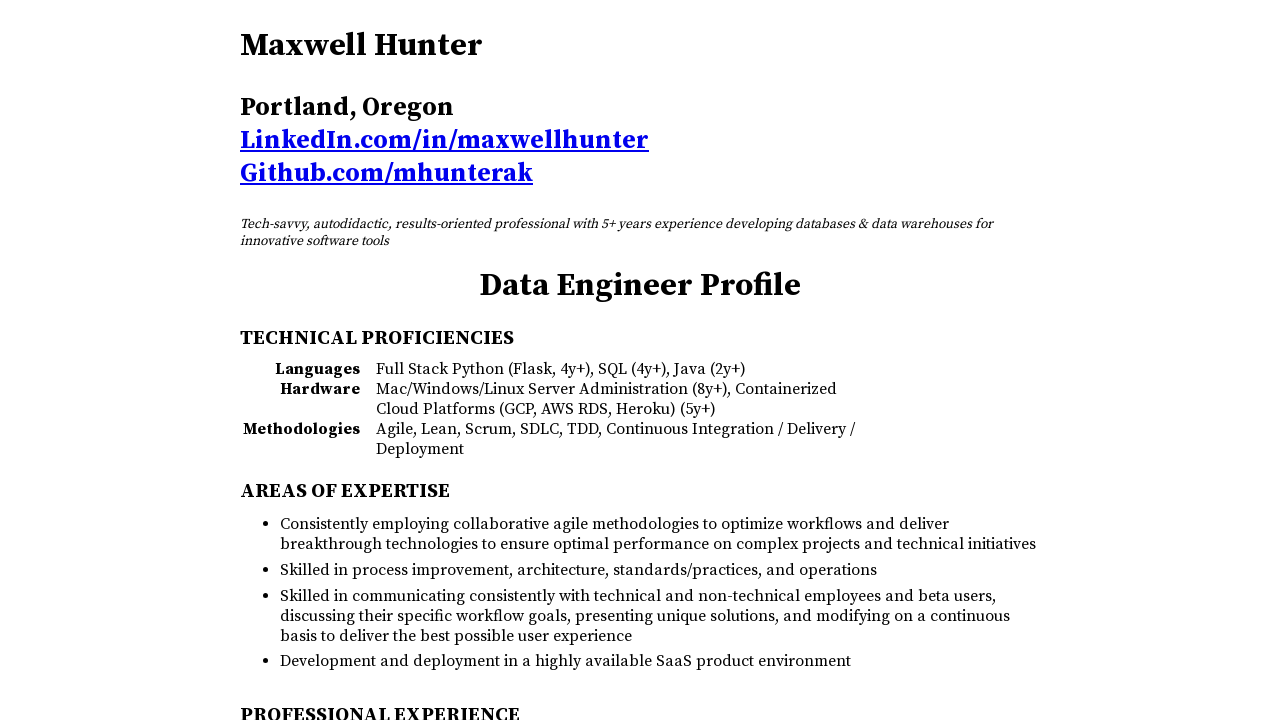

Hovered over job description area at (640, 233) on #jobDesc
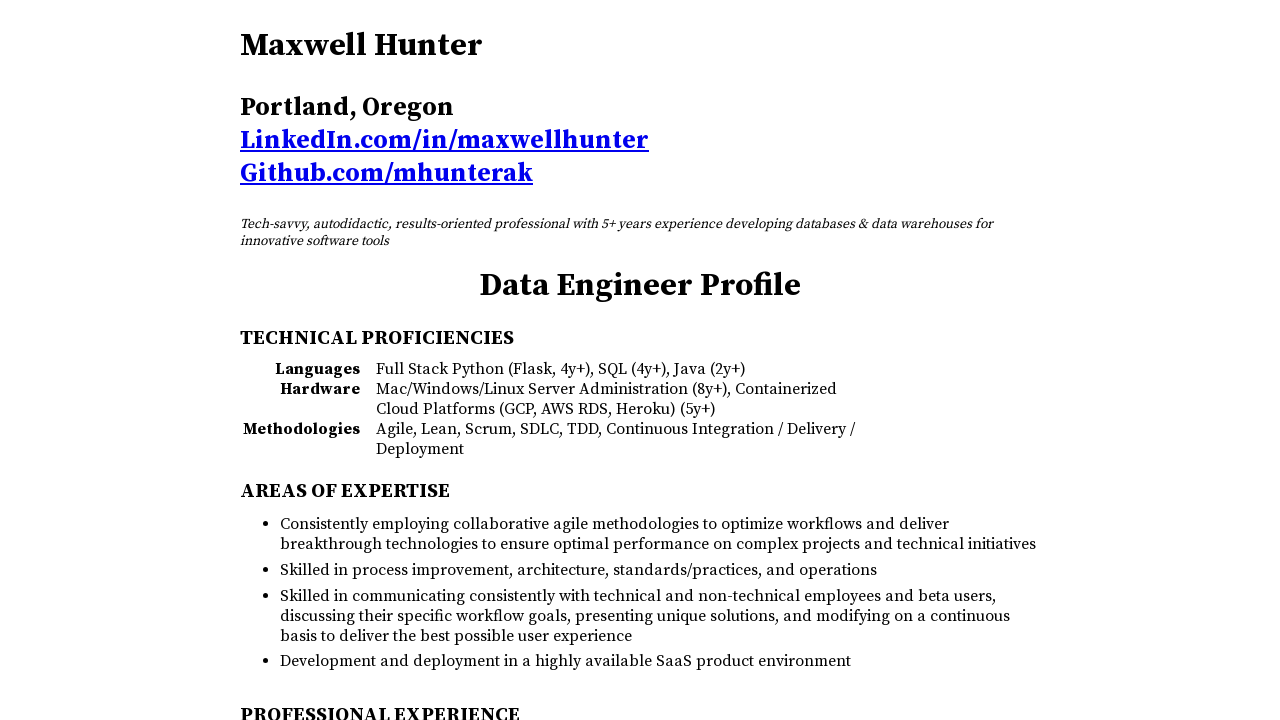

Clicked on job title at (640, 286) on #jobTitle
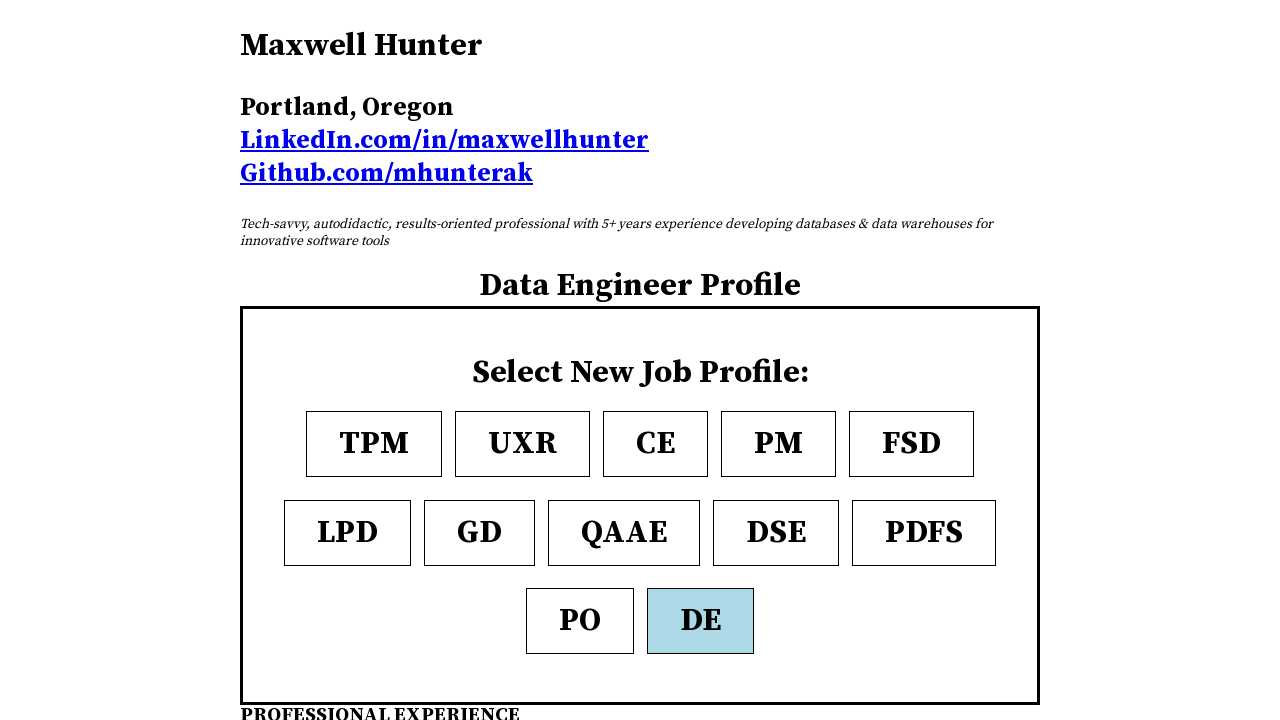

Hovered over CE button at (656, 444) on #CE
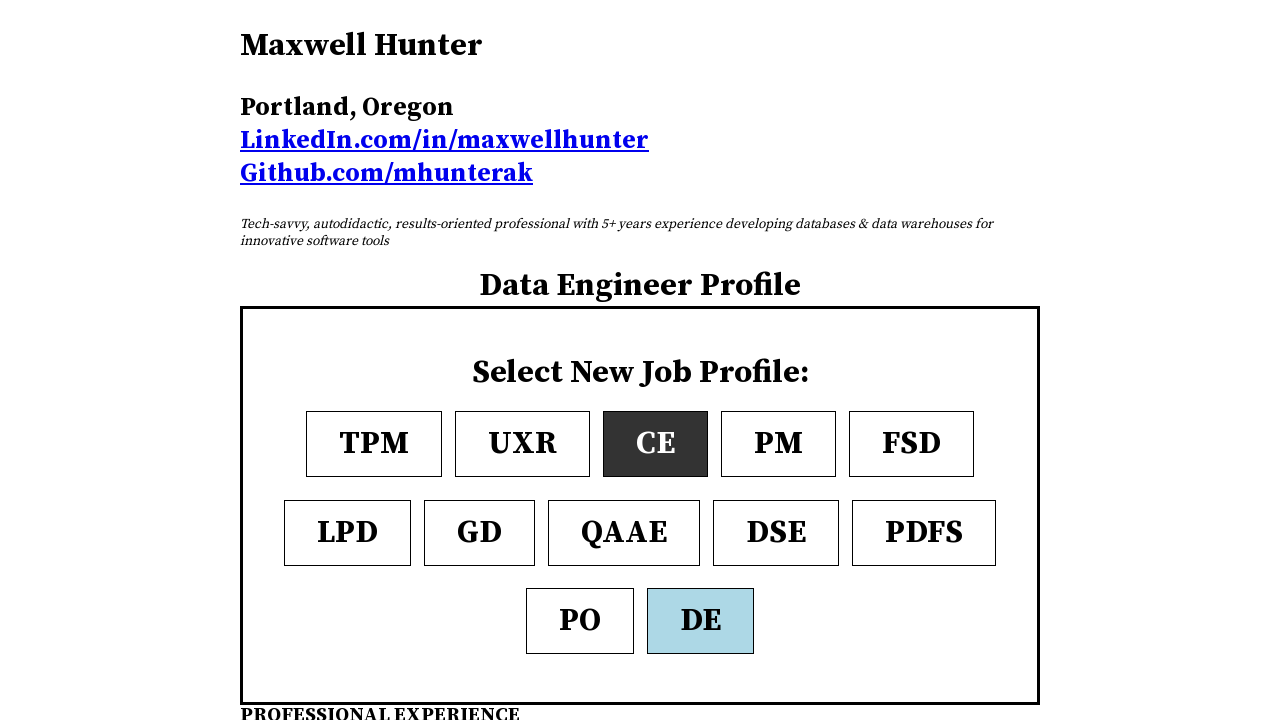

Verified dropdown is visible
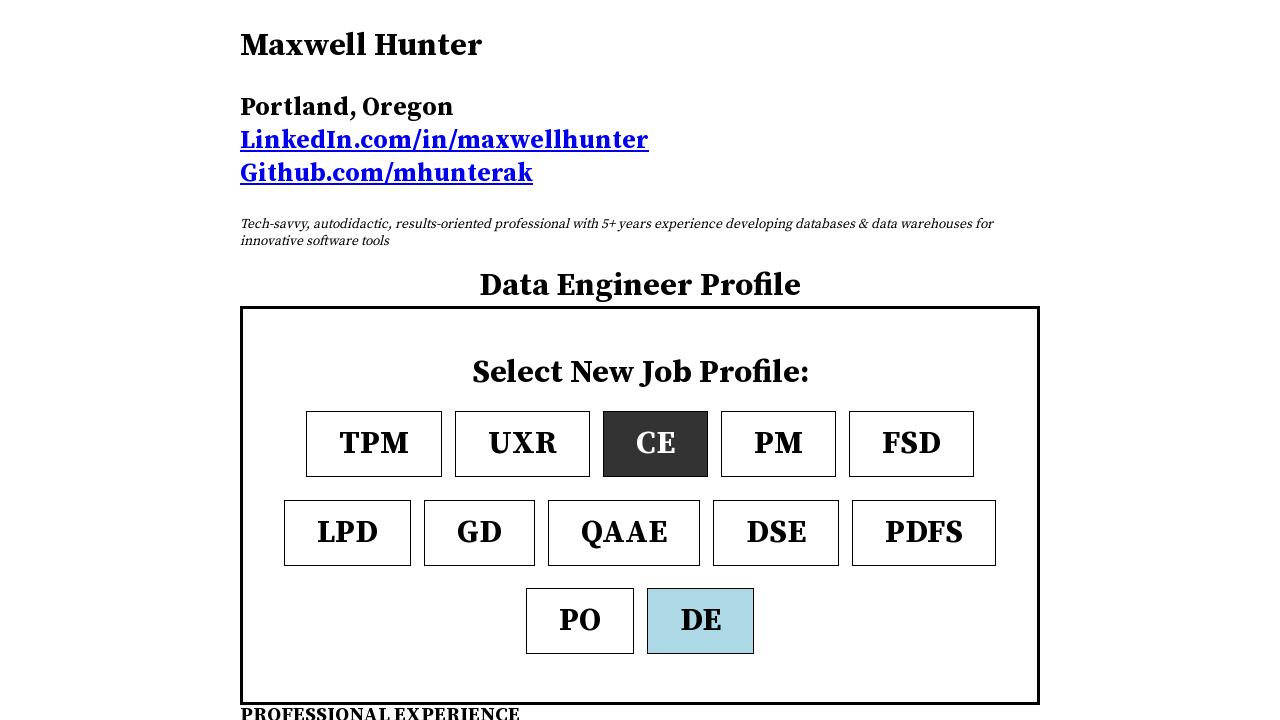

Verified CE button is visible
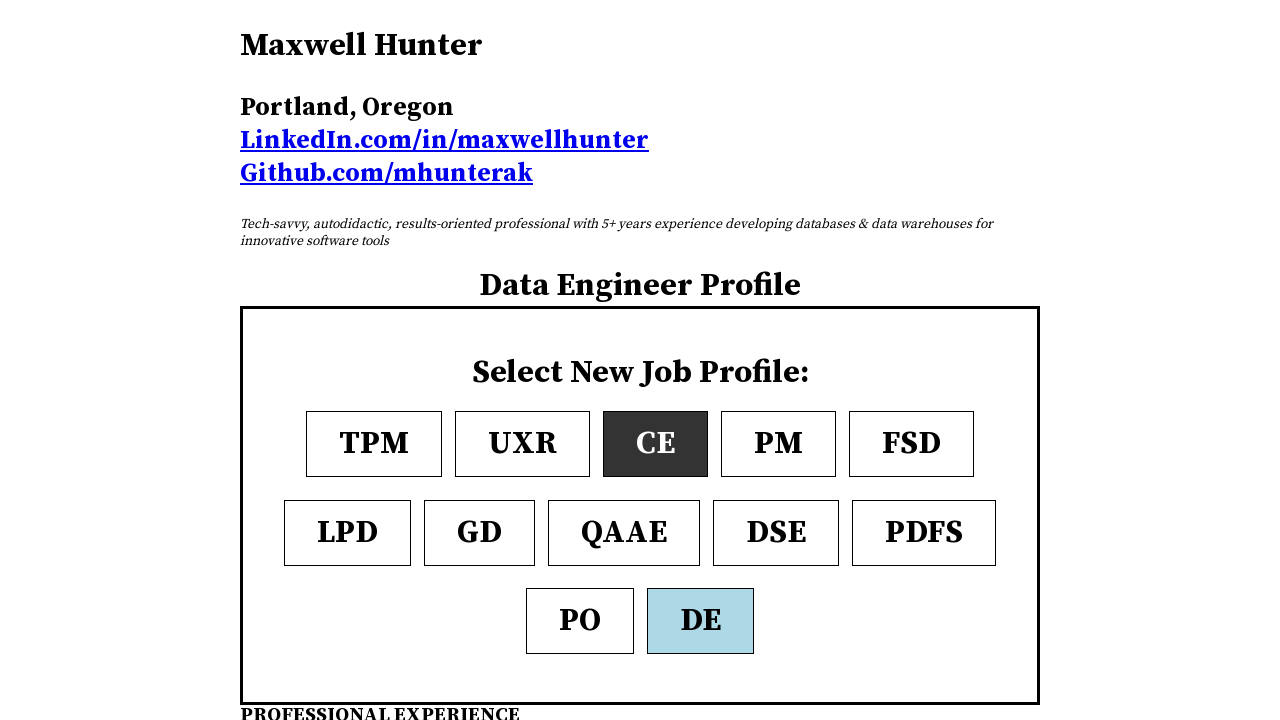

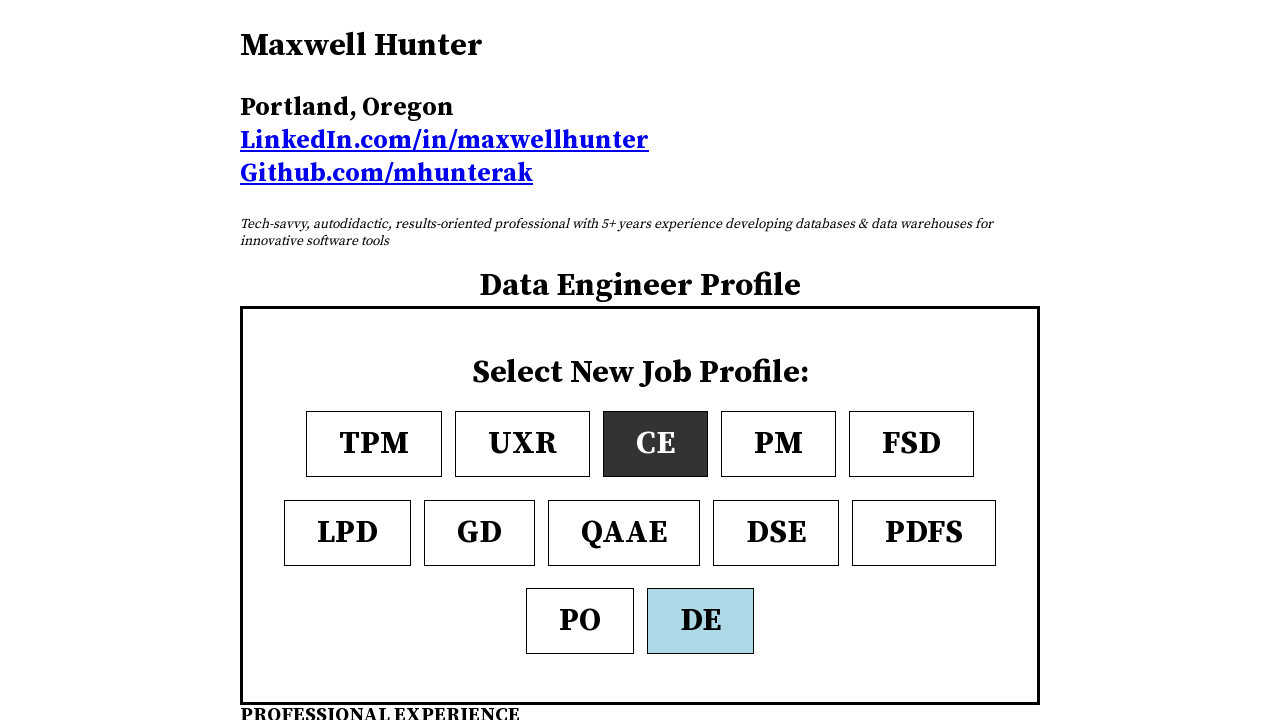